Tests that clicking the Due column header sorts the table's Due column in ascending numerical order by clicking the header and verifying the column values are sorted.

Starting URL: http://the-internet.herokuapp.com/tables

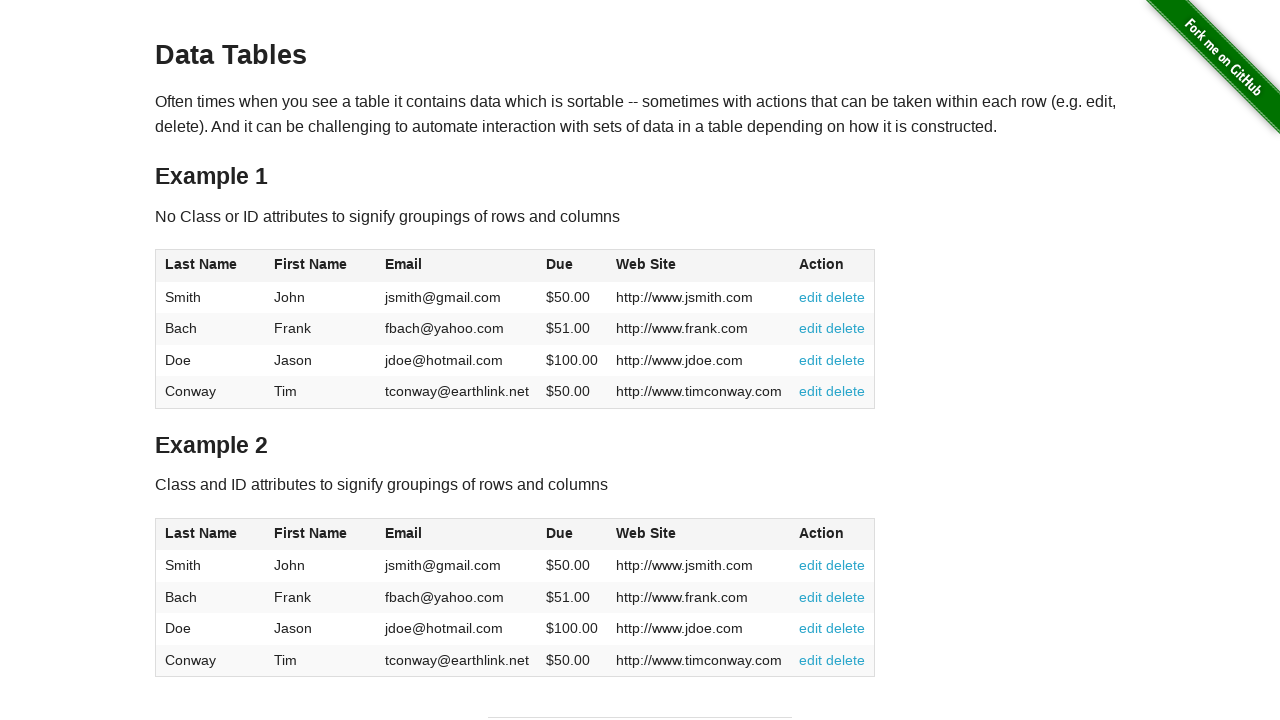

Clicked Due column header to sort in ascending order at (572, 266) on #table1 thead tr th:nth-of-type(4)
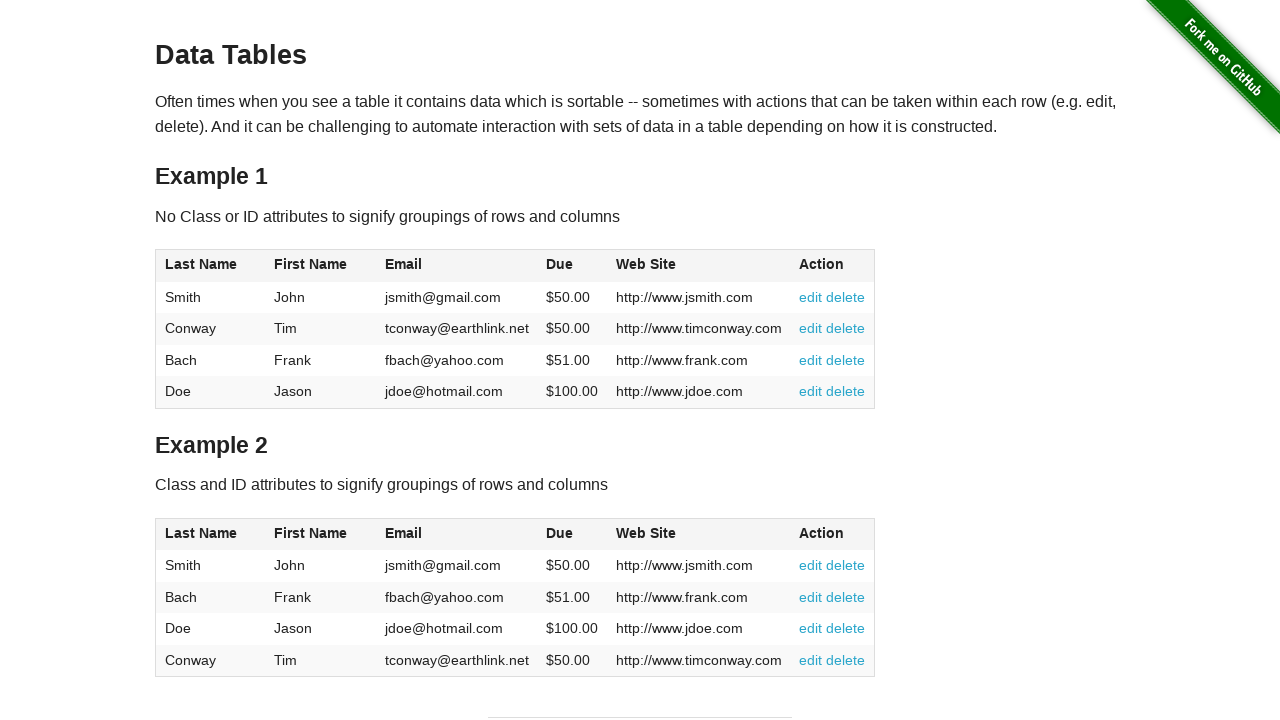

Table sorted by Due column in ascending numerical order
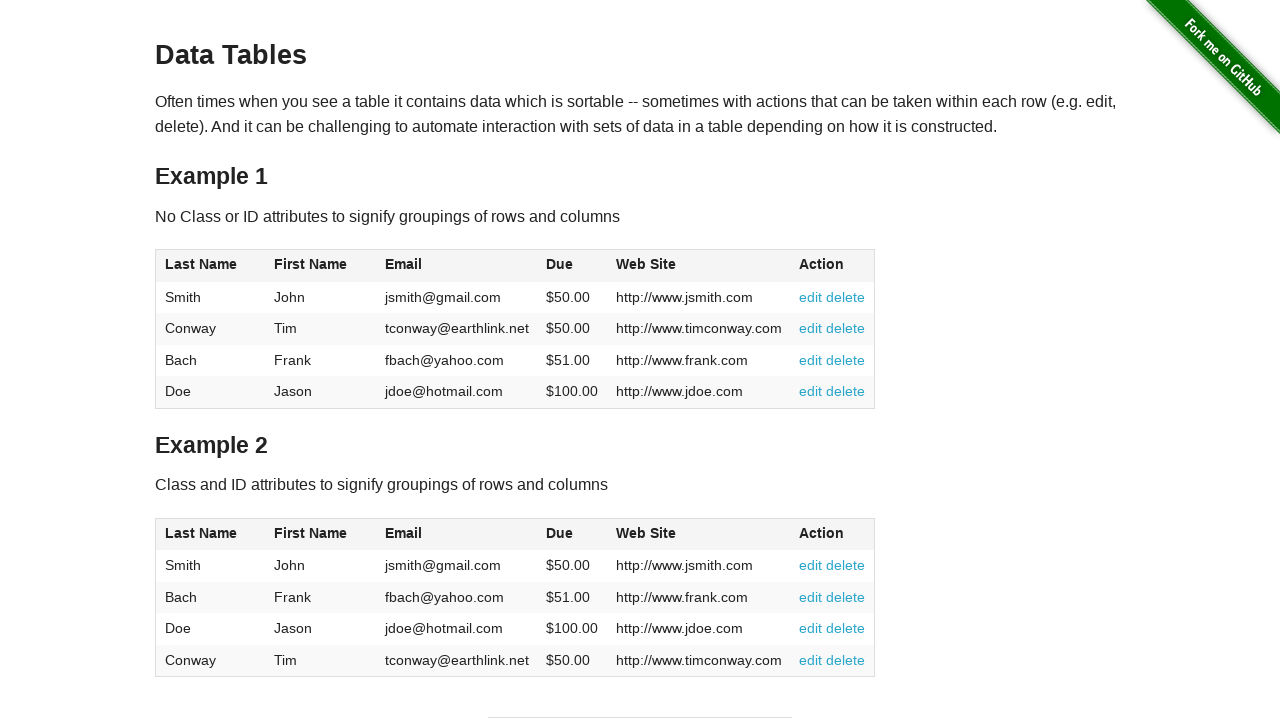

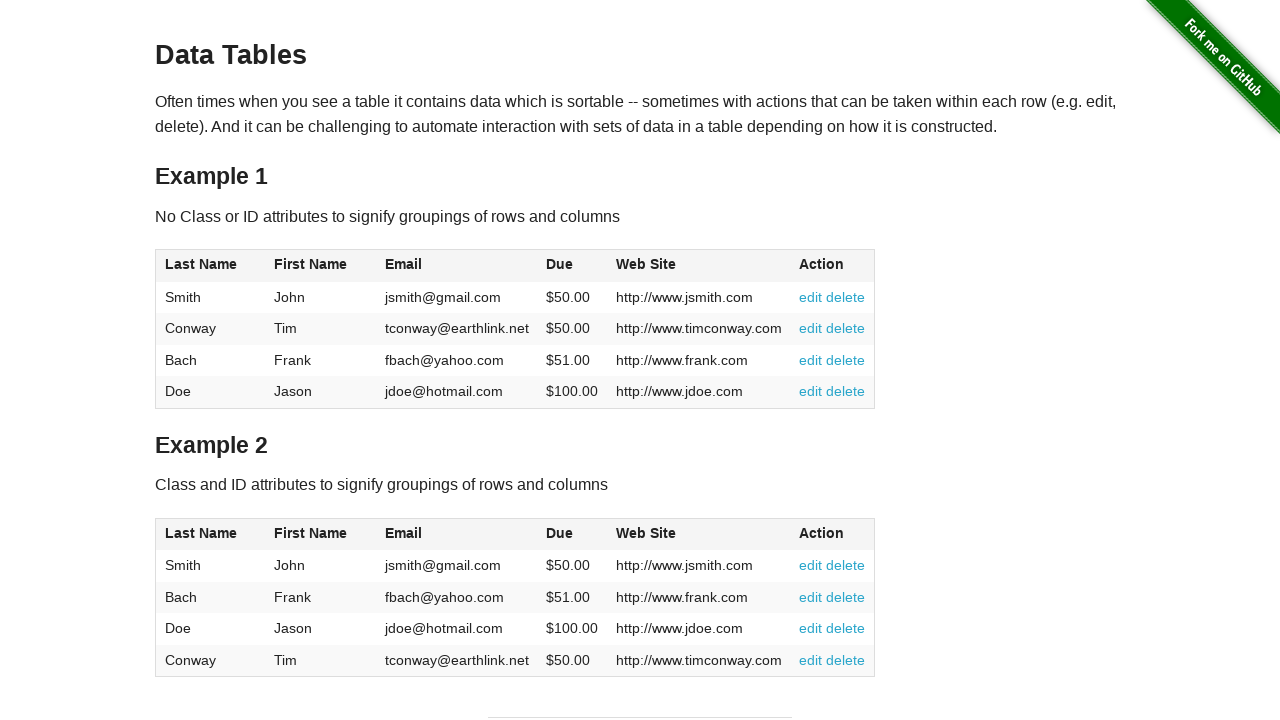